Navigates to YouTube homepage and verifies that the page source contains "youtube"

Starting URL: https://www.youtube.com/

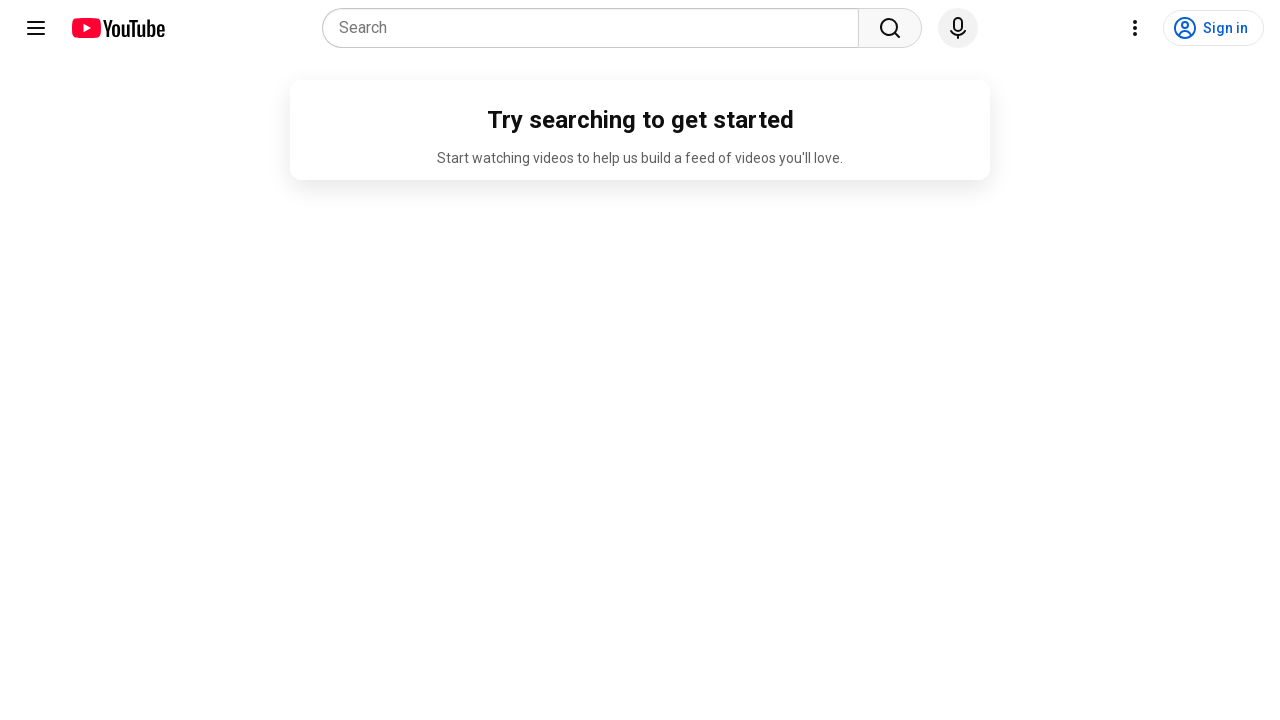

Navigated to YouTube homepage
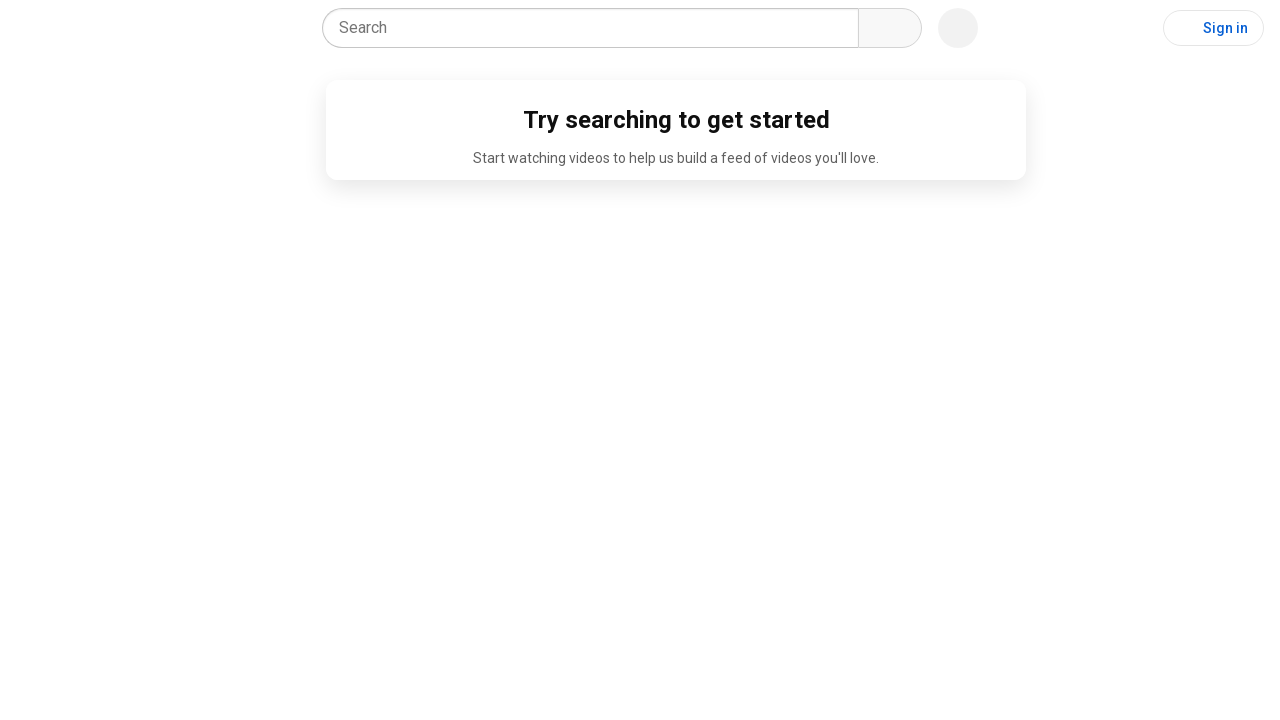

Retrieved page source content
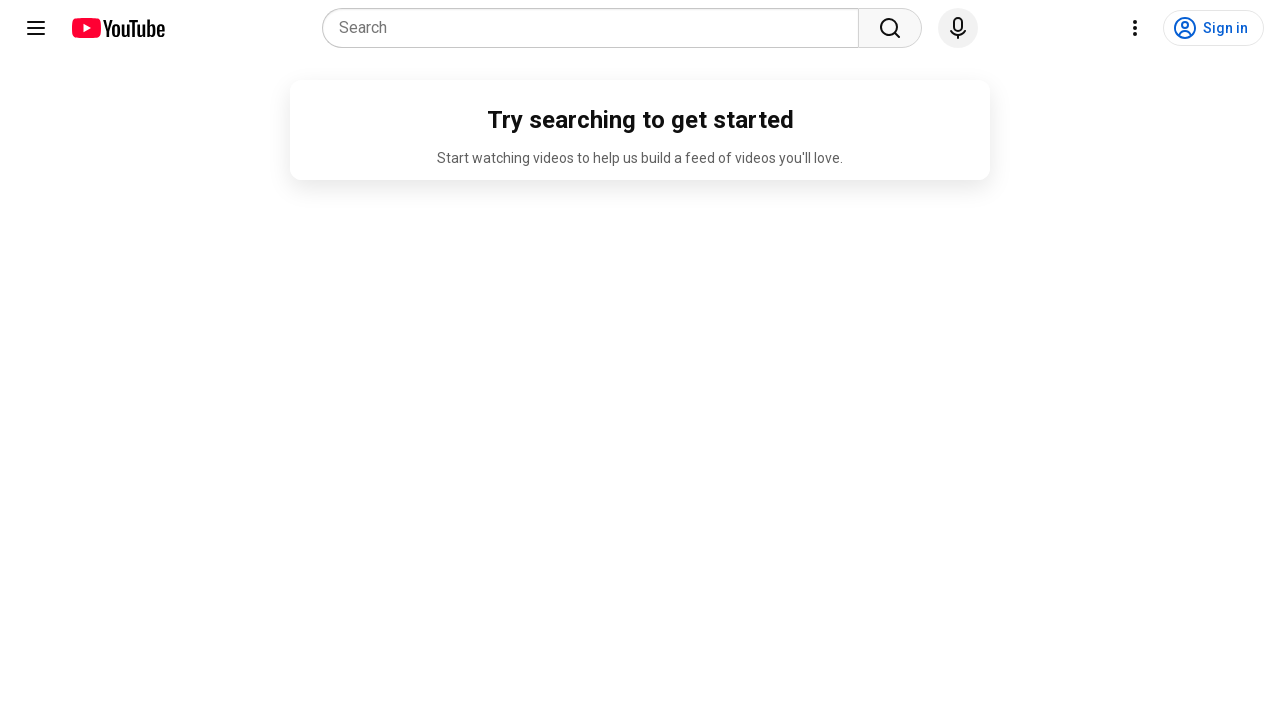

Verified that page source contains 'youtube'
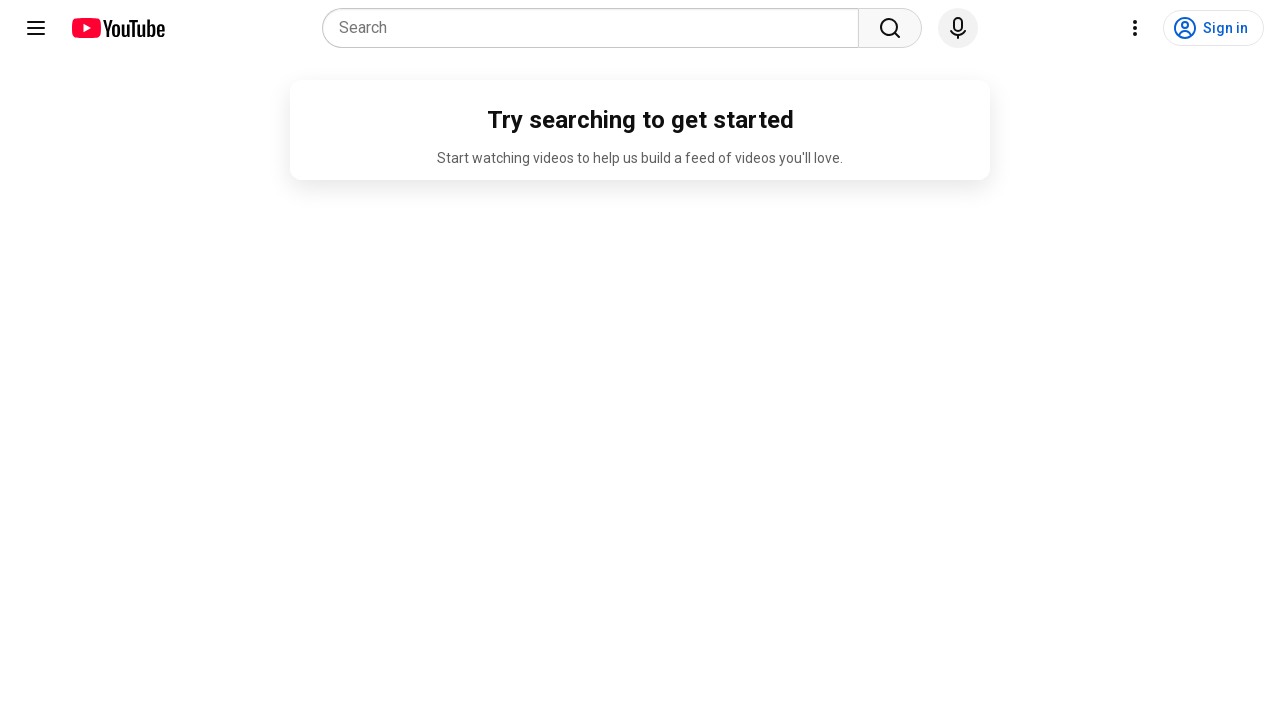

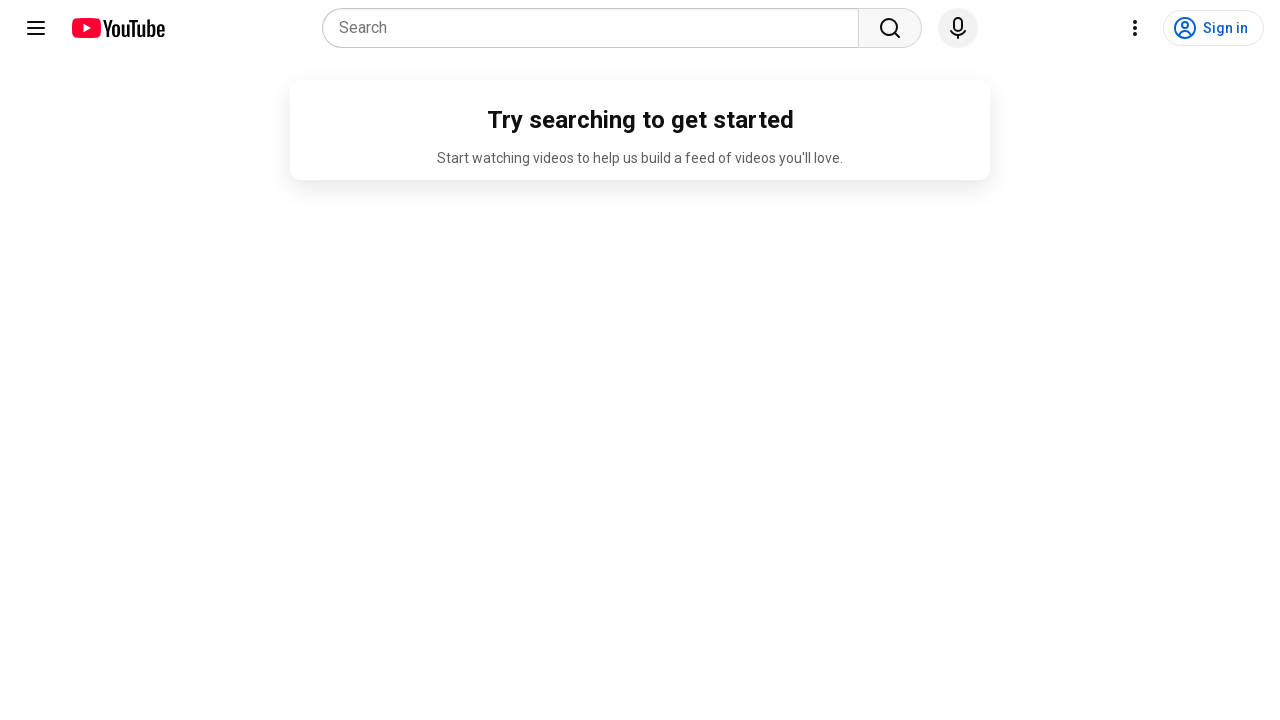